Tests drag and drop action from draggable element to droppable element

Starting URL: https://crossbrowsertesting.github.io/drag-and-drop

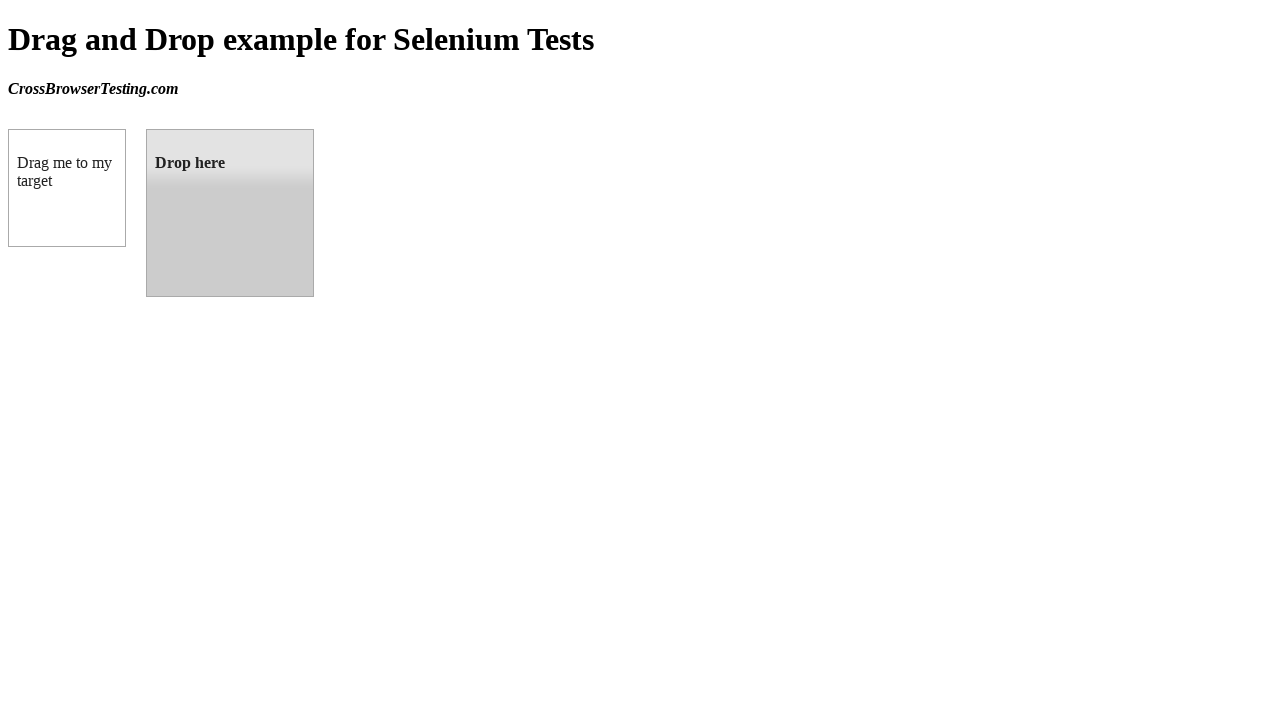

Located the draggable element with id 'draggable'
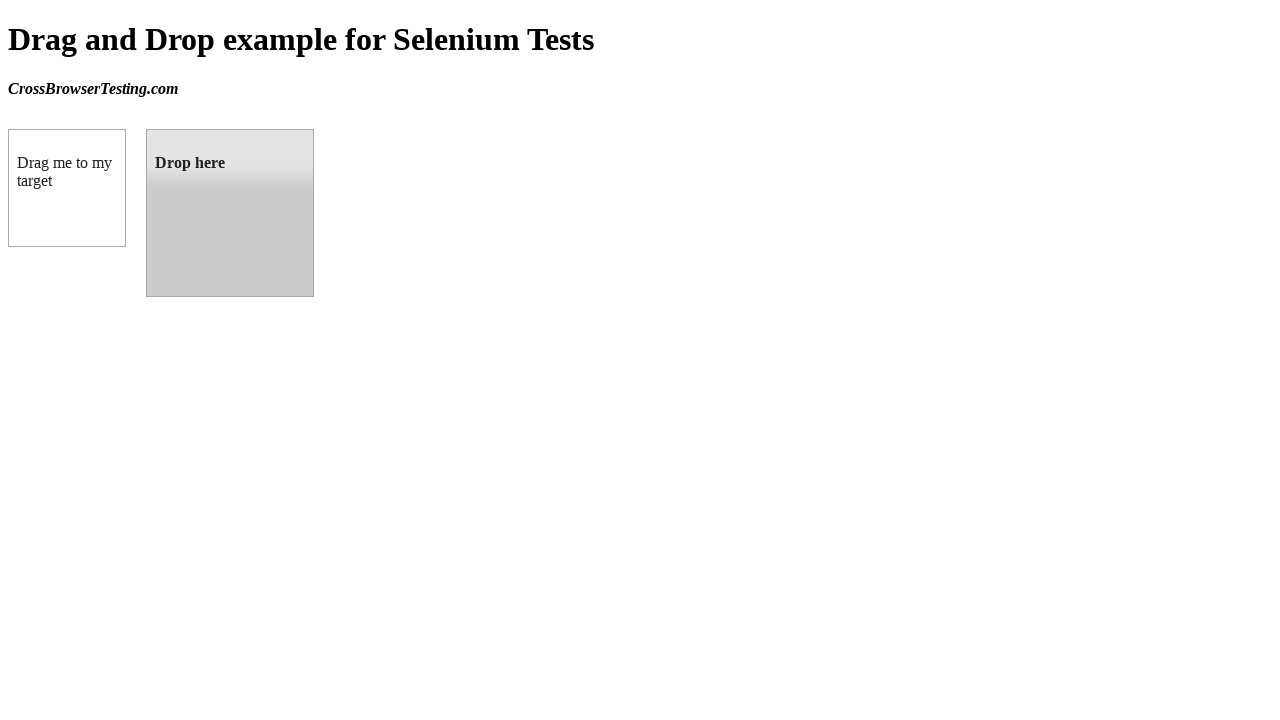

Located the droppable element with id 'droppable'
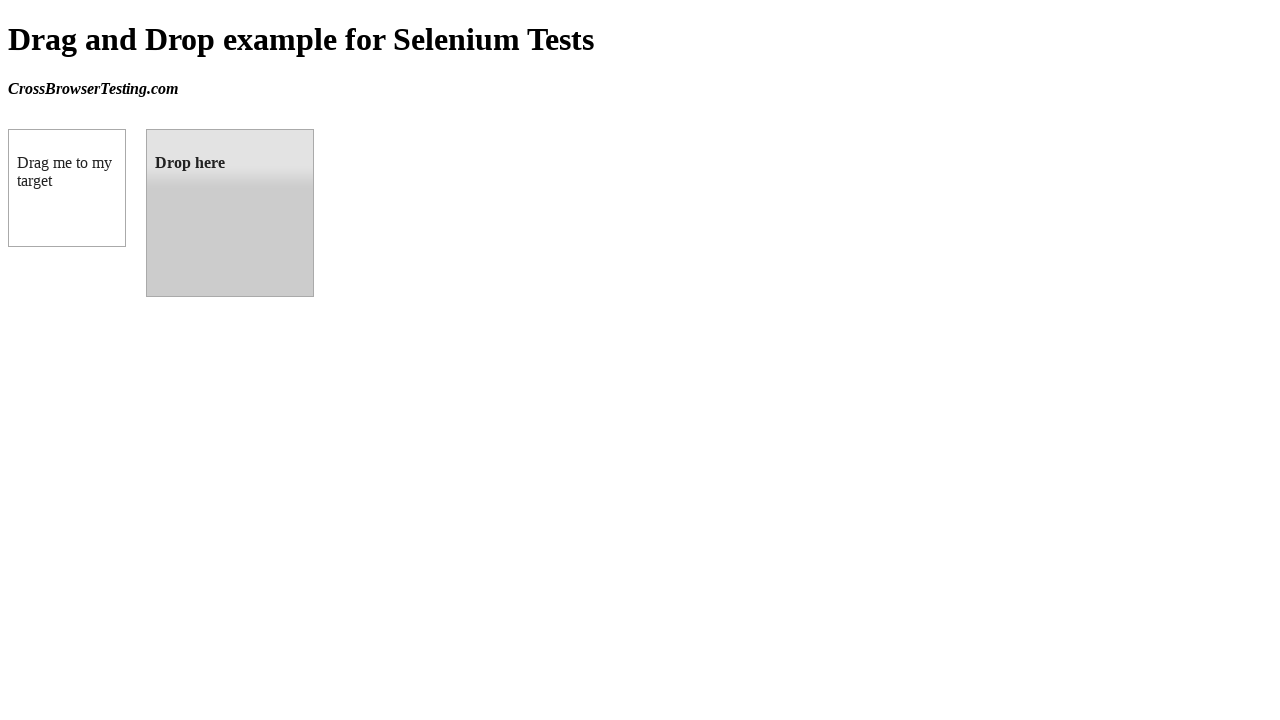

Draggable element became visible
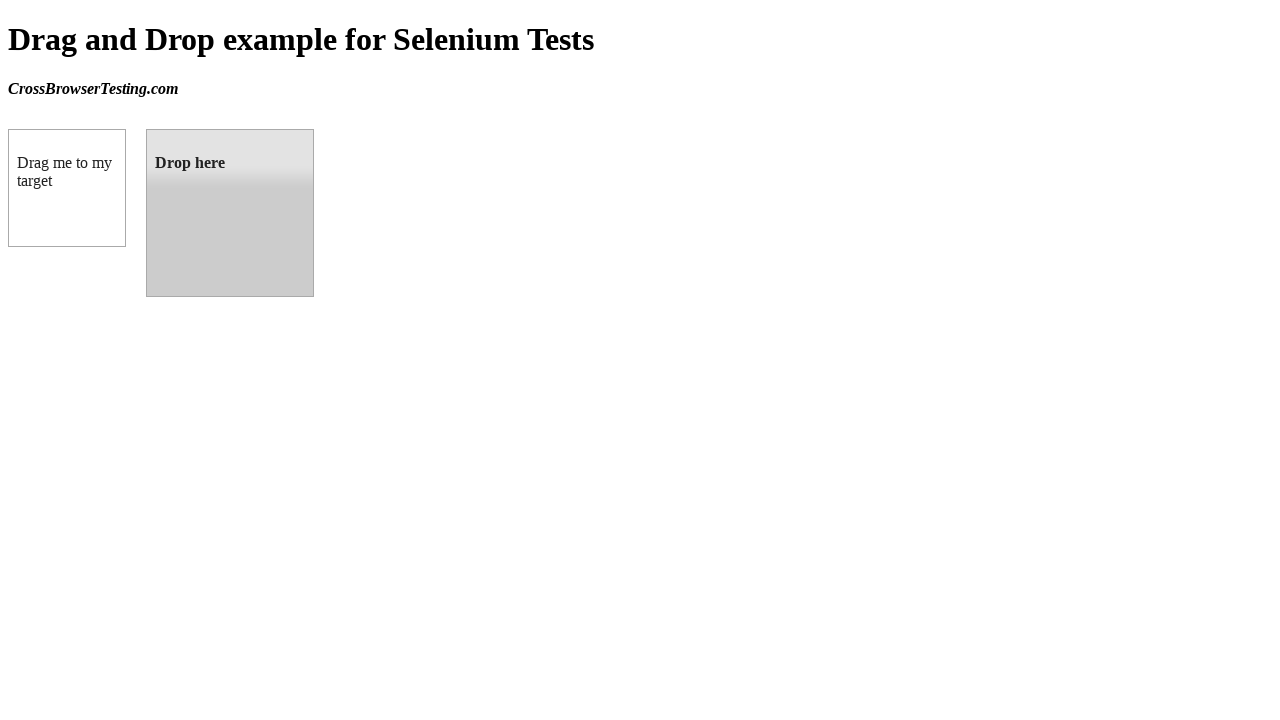

Droppable element became visible
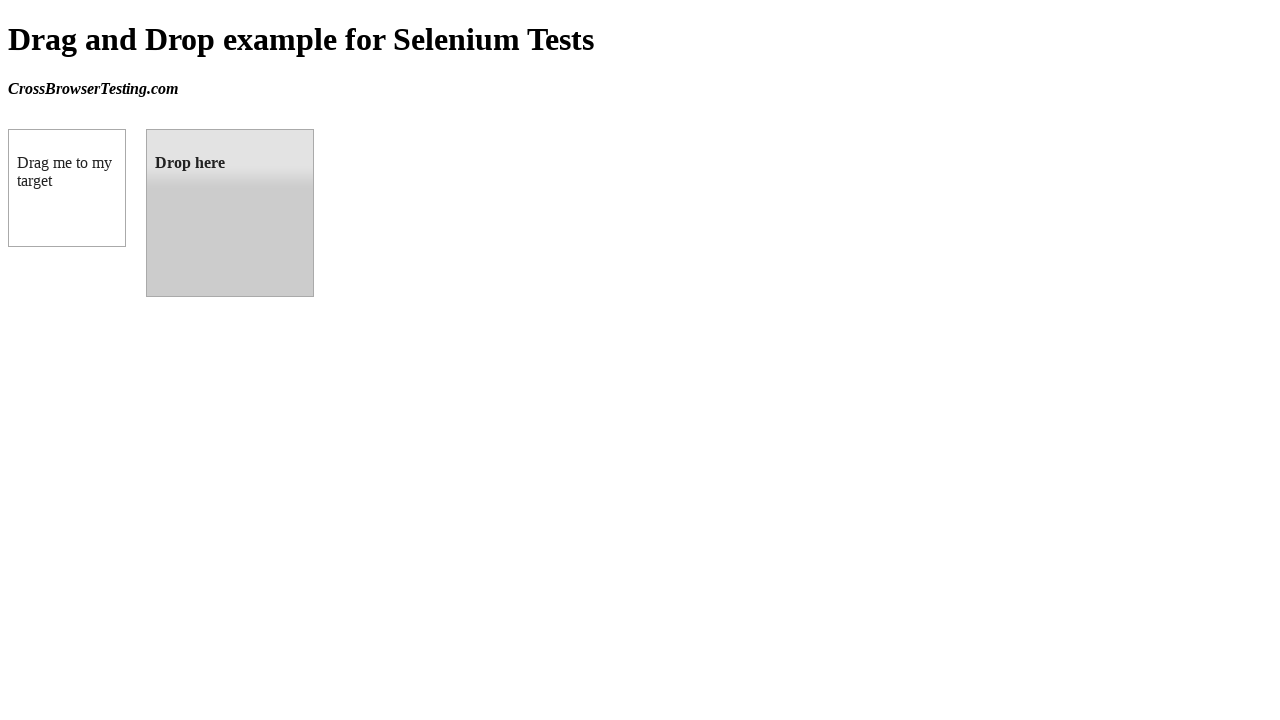

Successfully dragged and dropped the draggable element onto the droppable element at (230, 213)
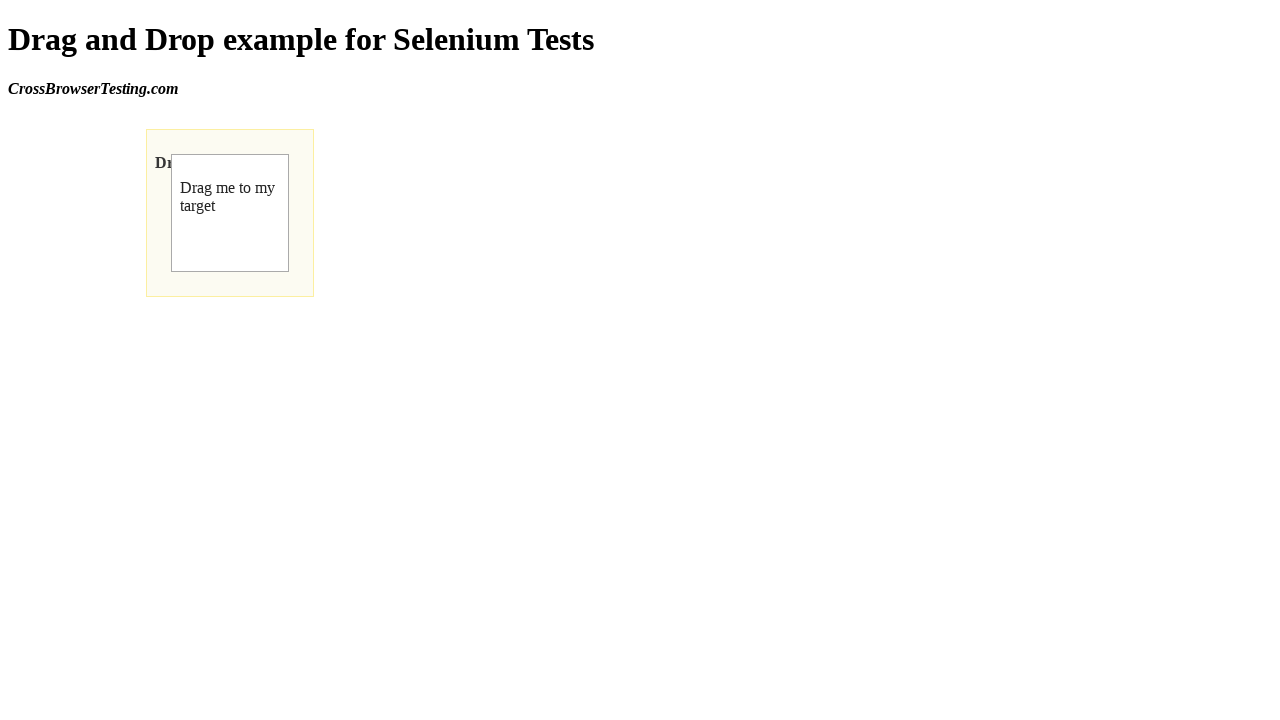

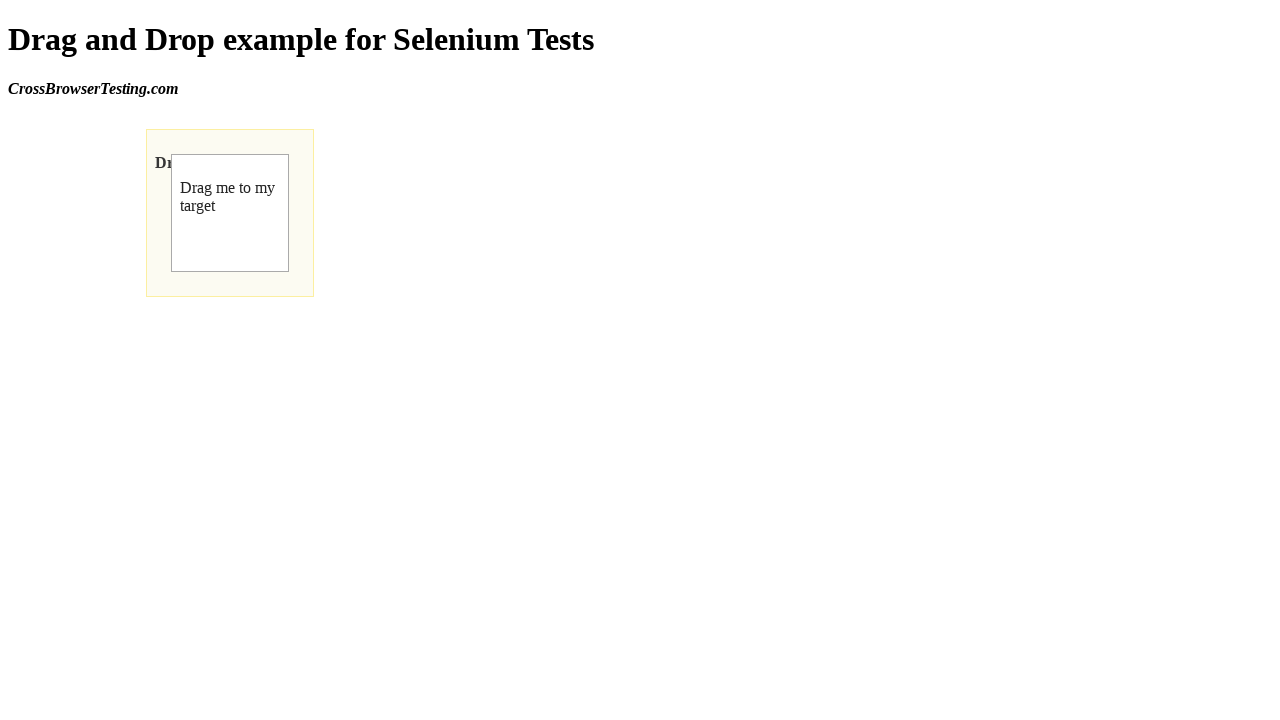